Navigates to a website and verifies the page title and URL are loaded correctly

Starting URL: https://naveenautomationlabs.com/opencart

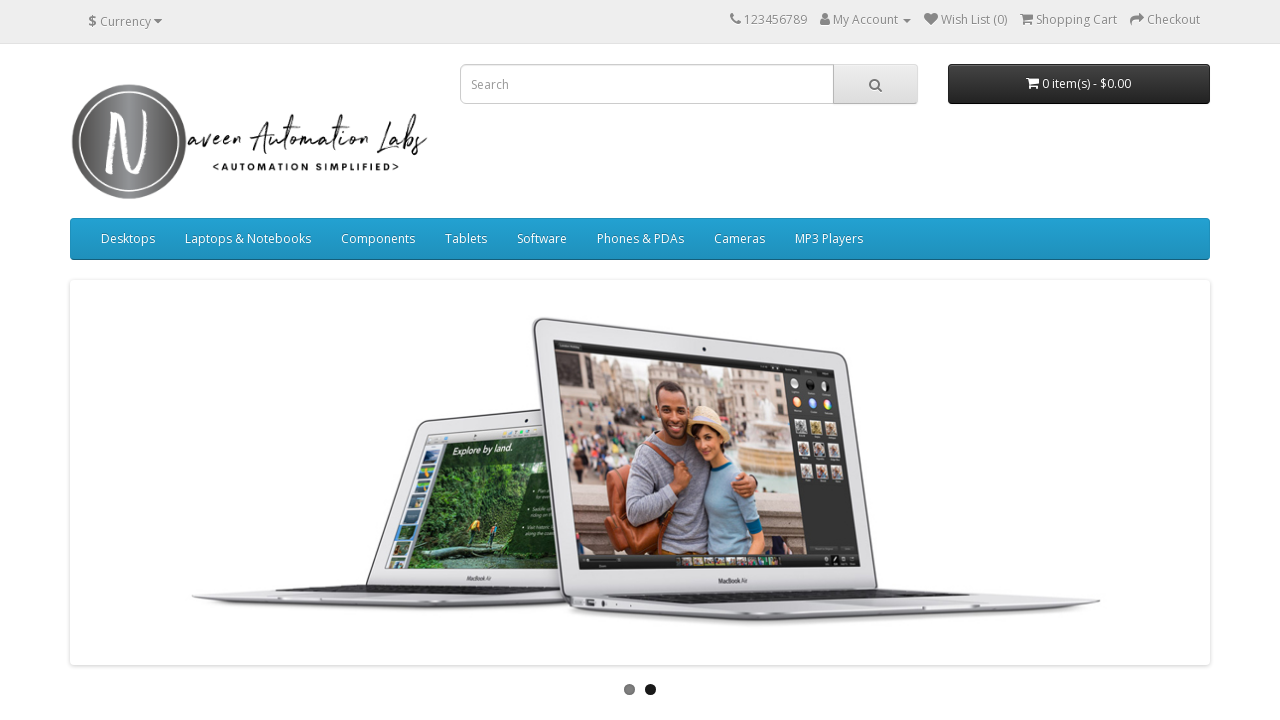

Retrieved page title
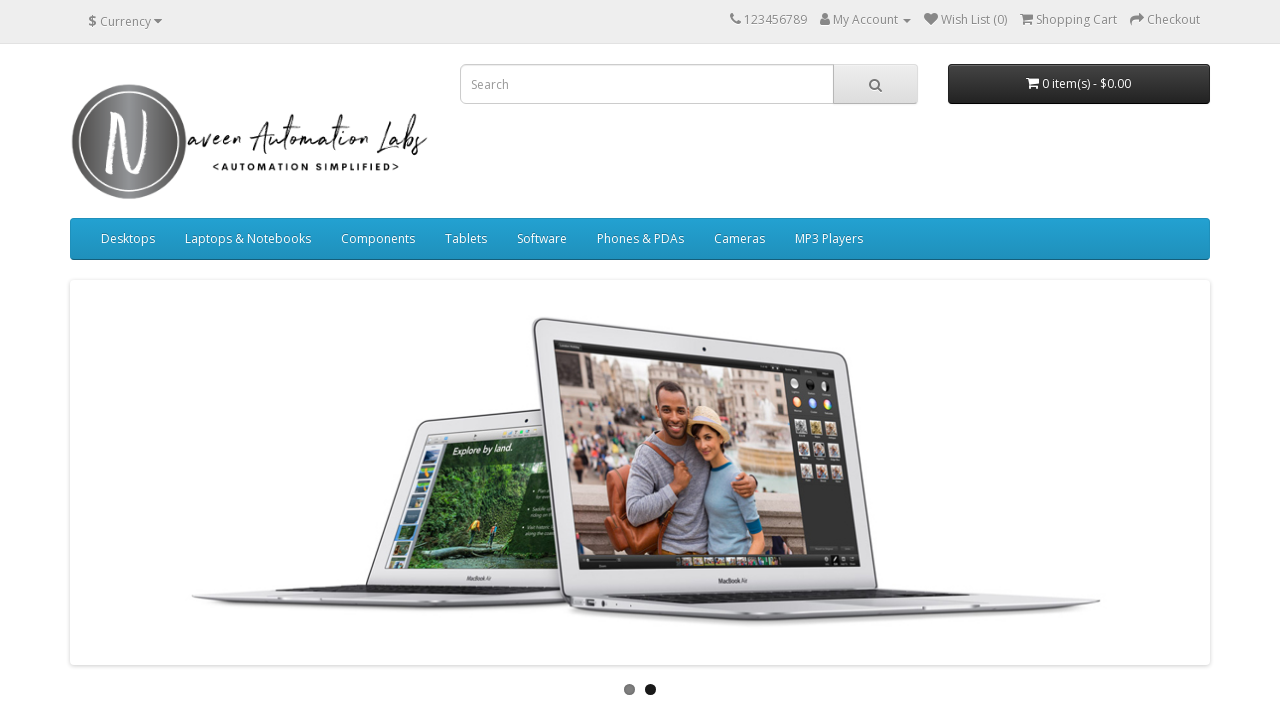

Verified page title is correct: 'Your Store'
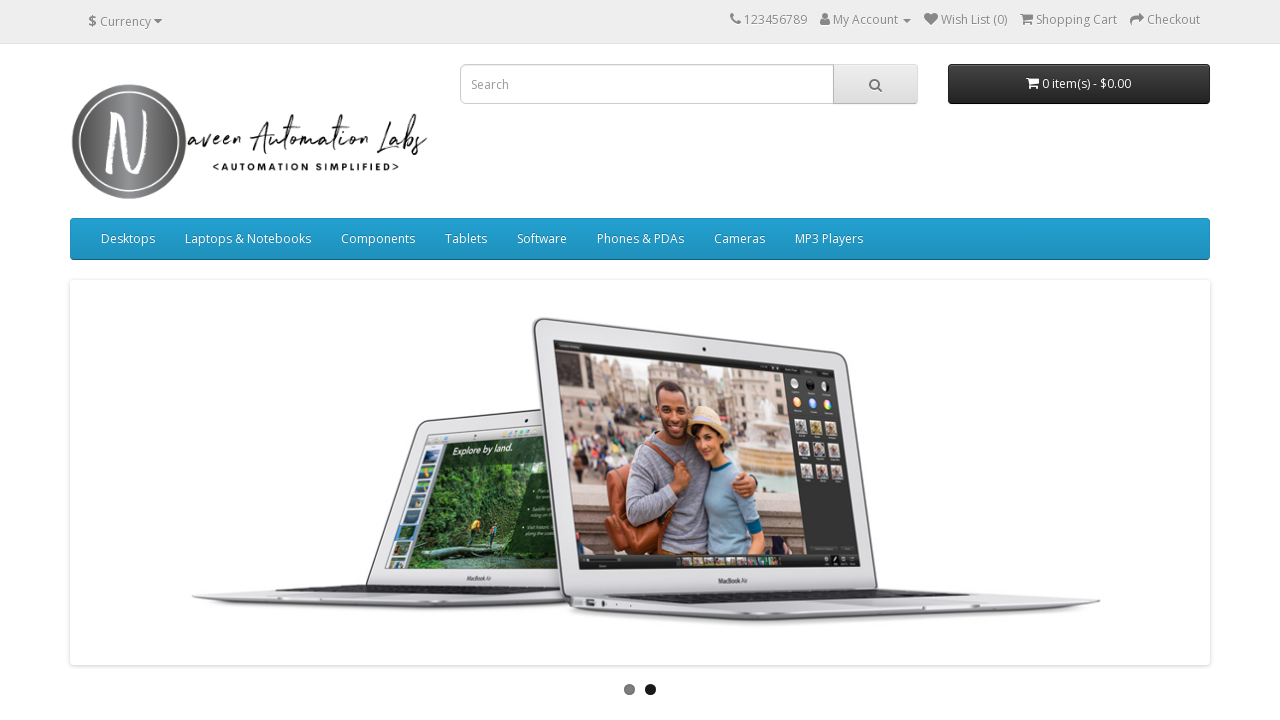

Retrieved current page URL
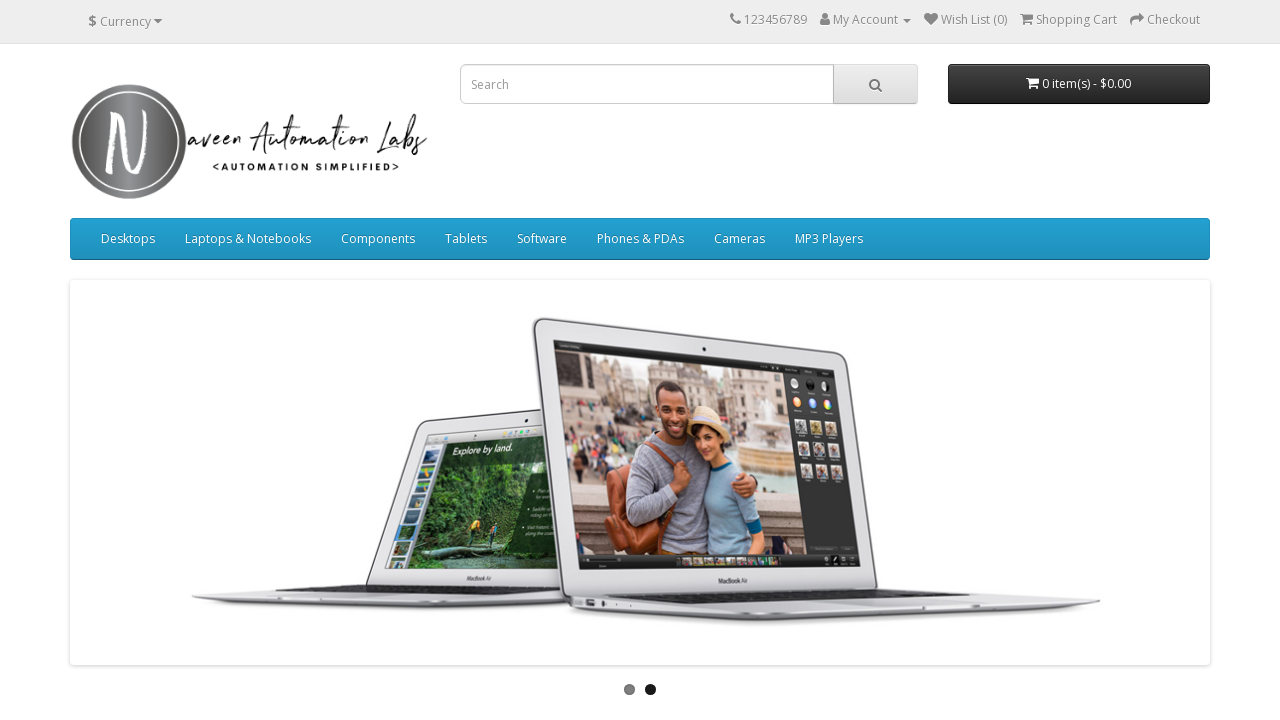

Verified URL contains expected domain 'naveenautomationlabs.com'
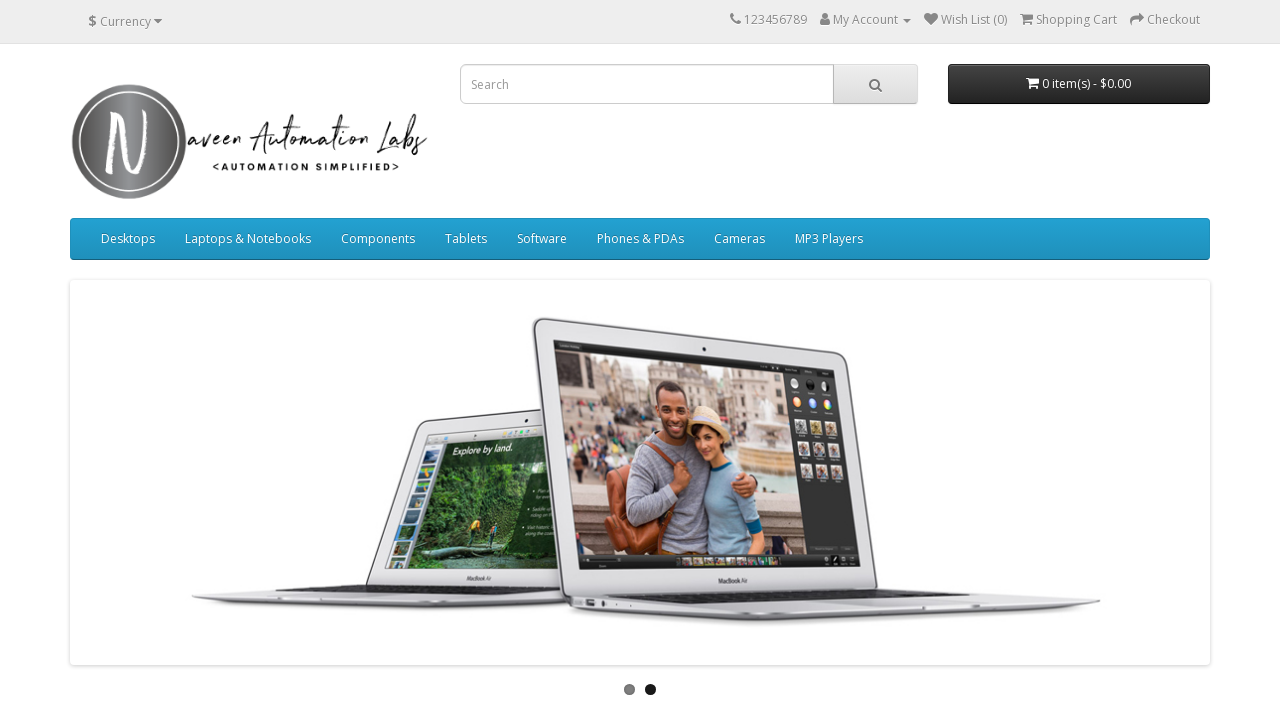

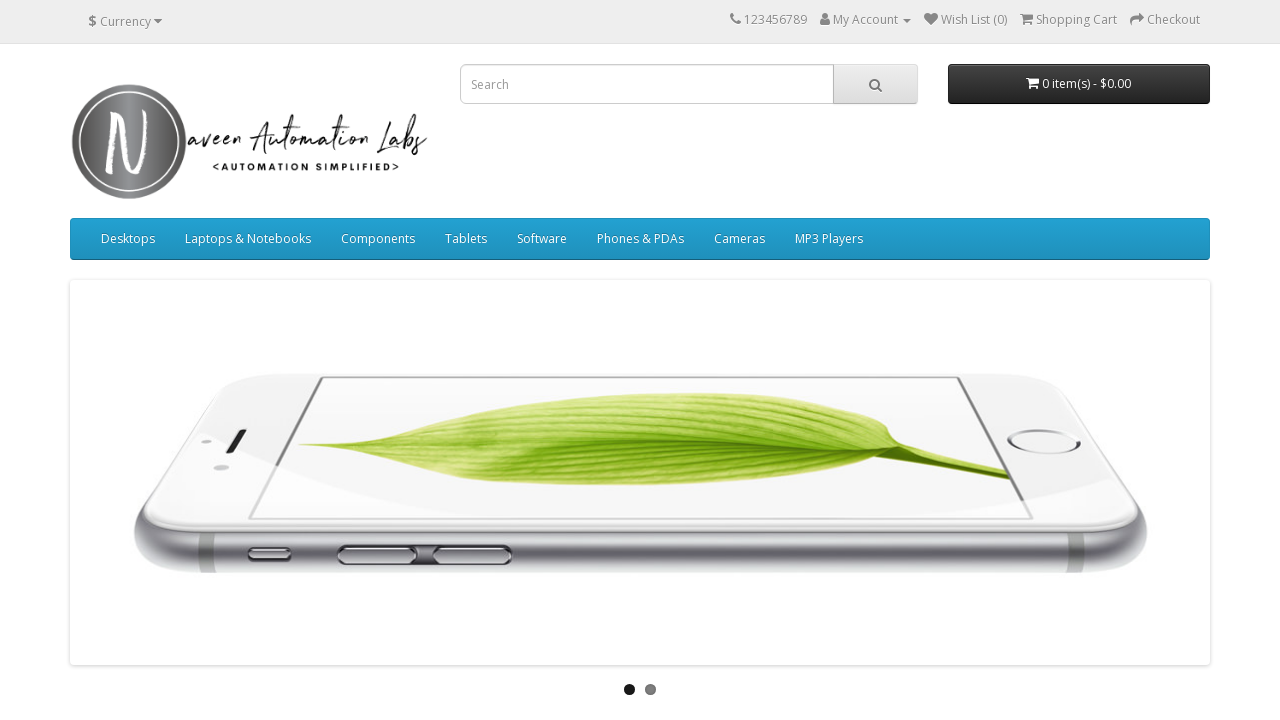